Tests dropdown select functionality by selecting different options and verifying the result message shows the selected option

Starting URL: https://kristinek.github.io/site/examples/actions

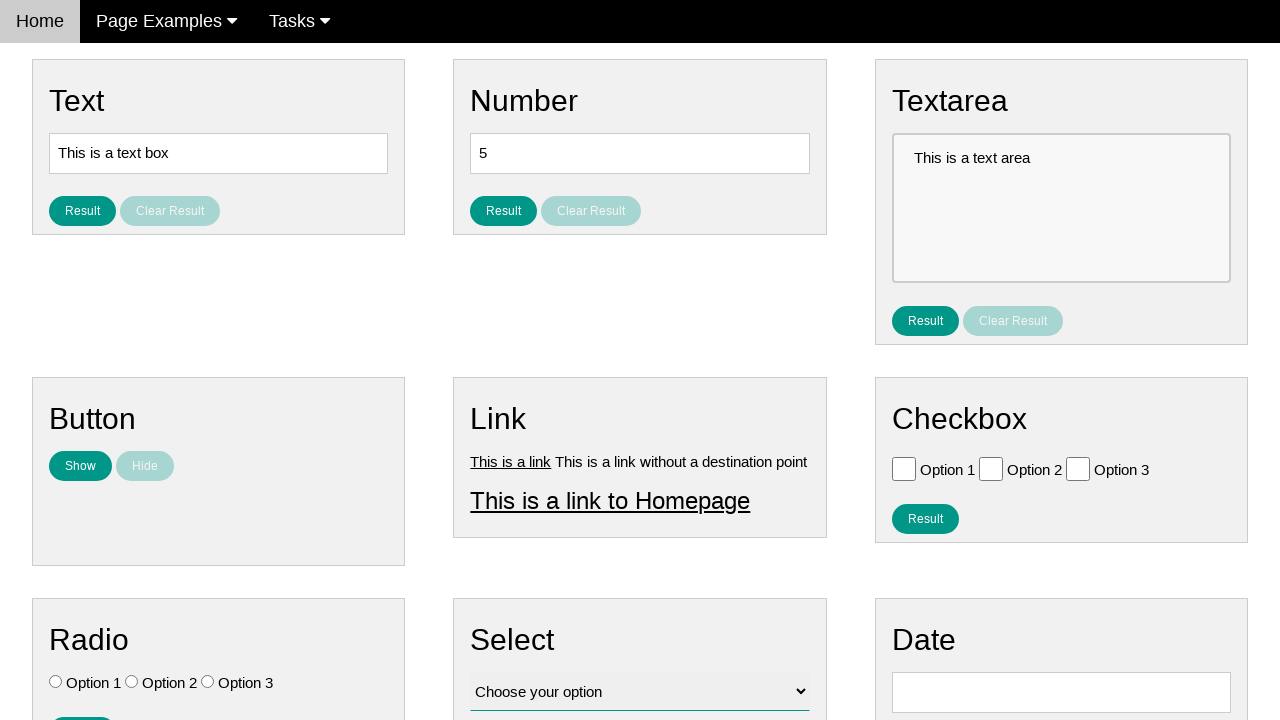

Selected 'Option 3' from dropdown on #vfb-12
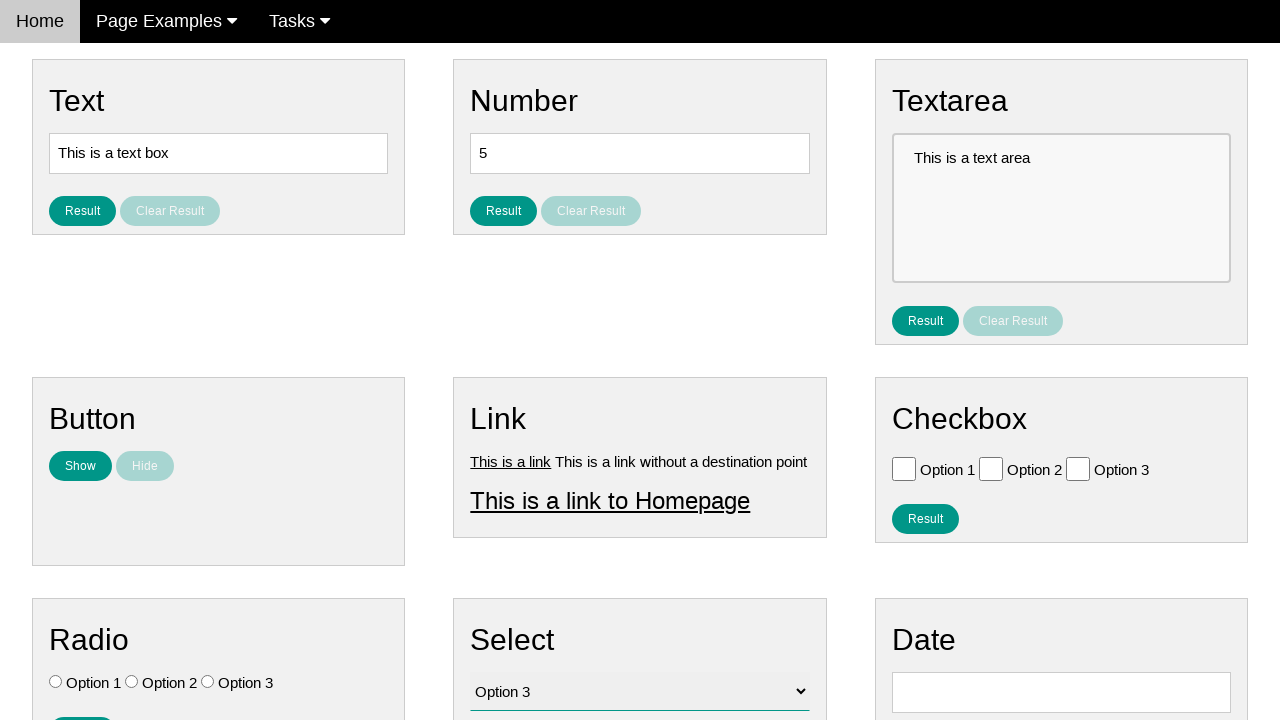

Selected 'Option 2' from dropdown on #vfb-12
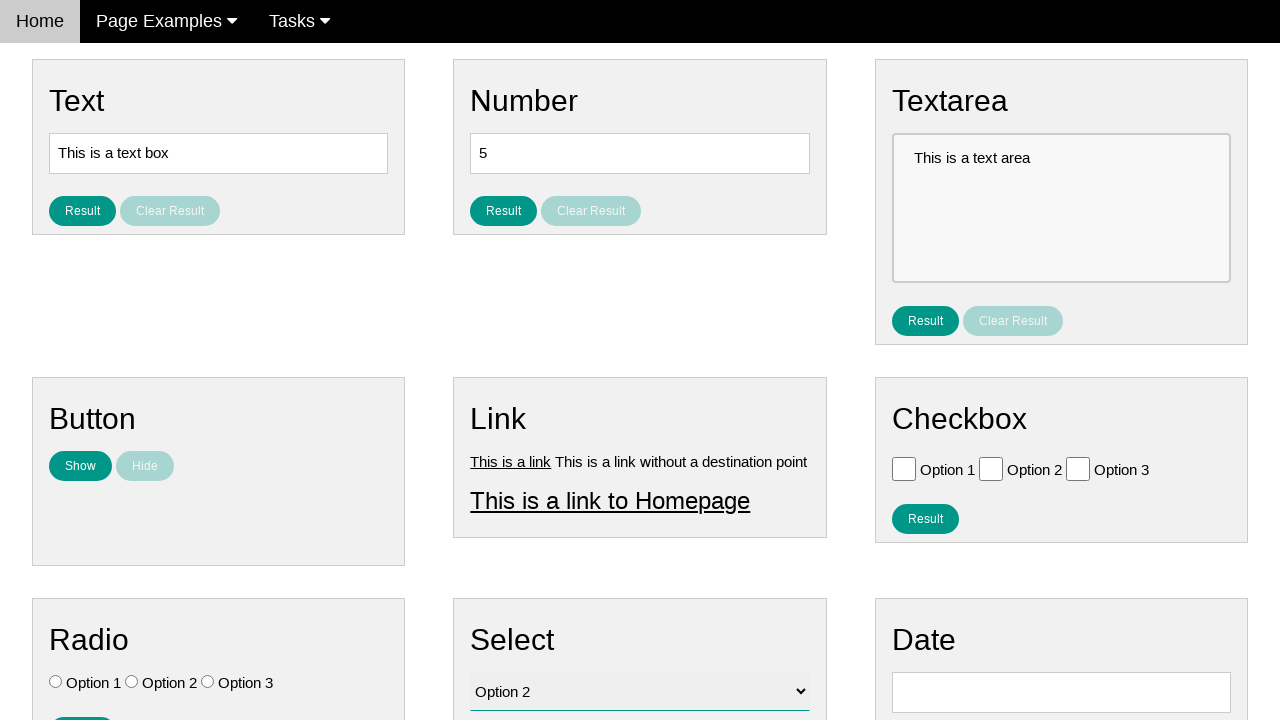

Clicked result button to display selected option at (504, 424) on #result_button_select
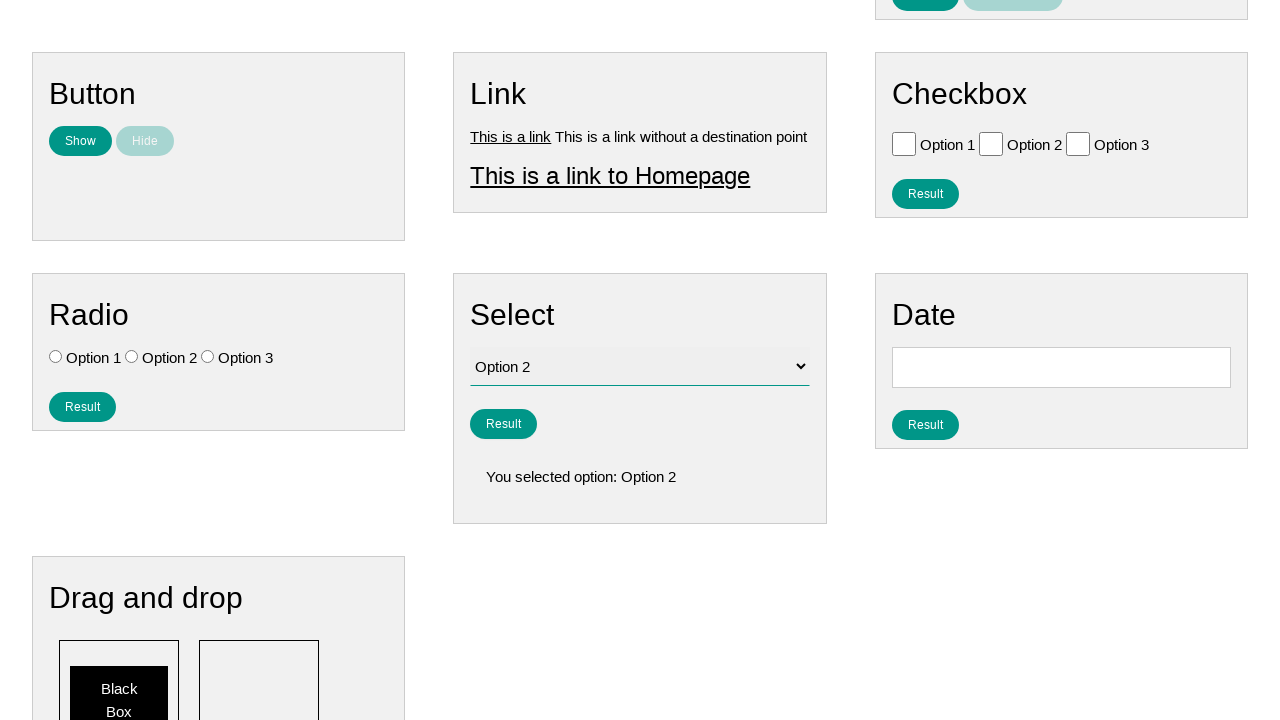

Result message appeared showing selected option
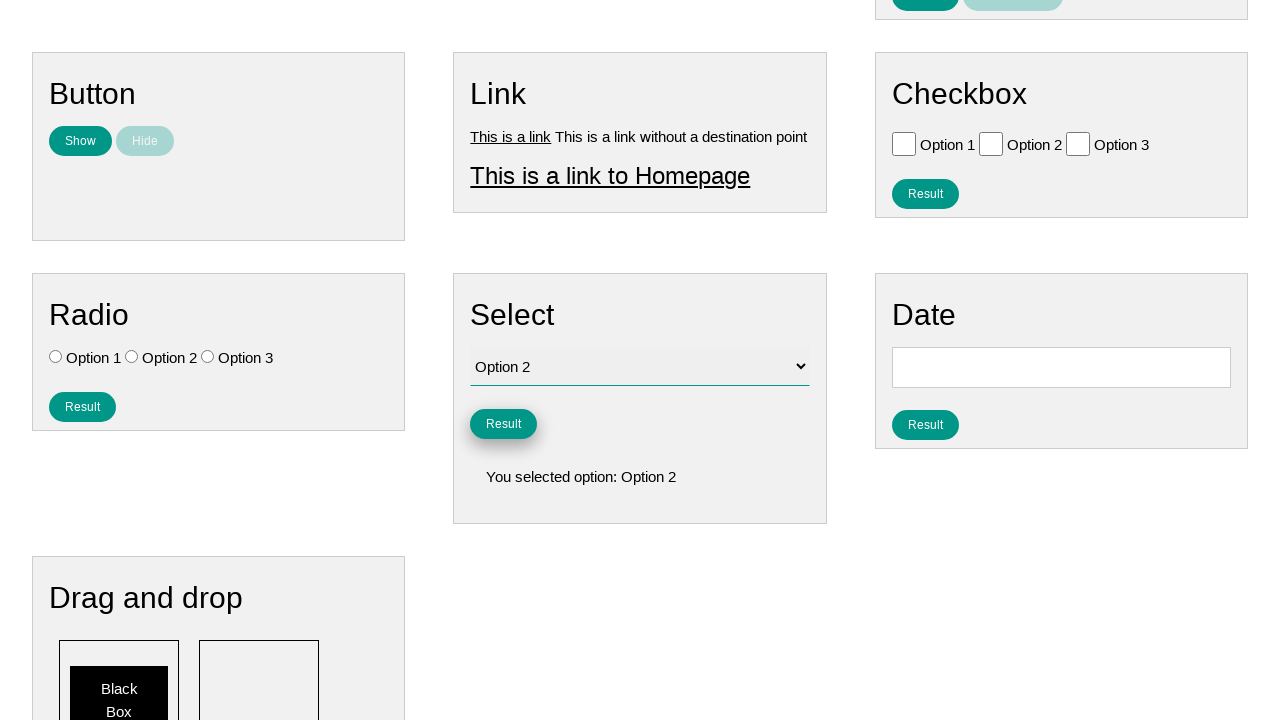

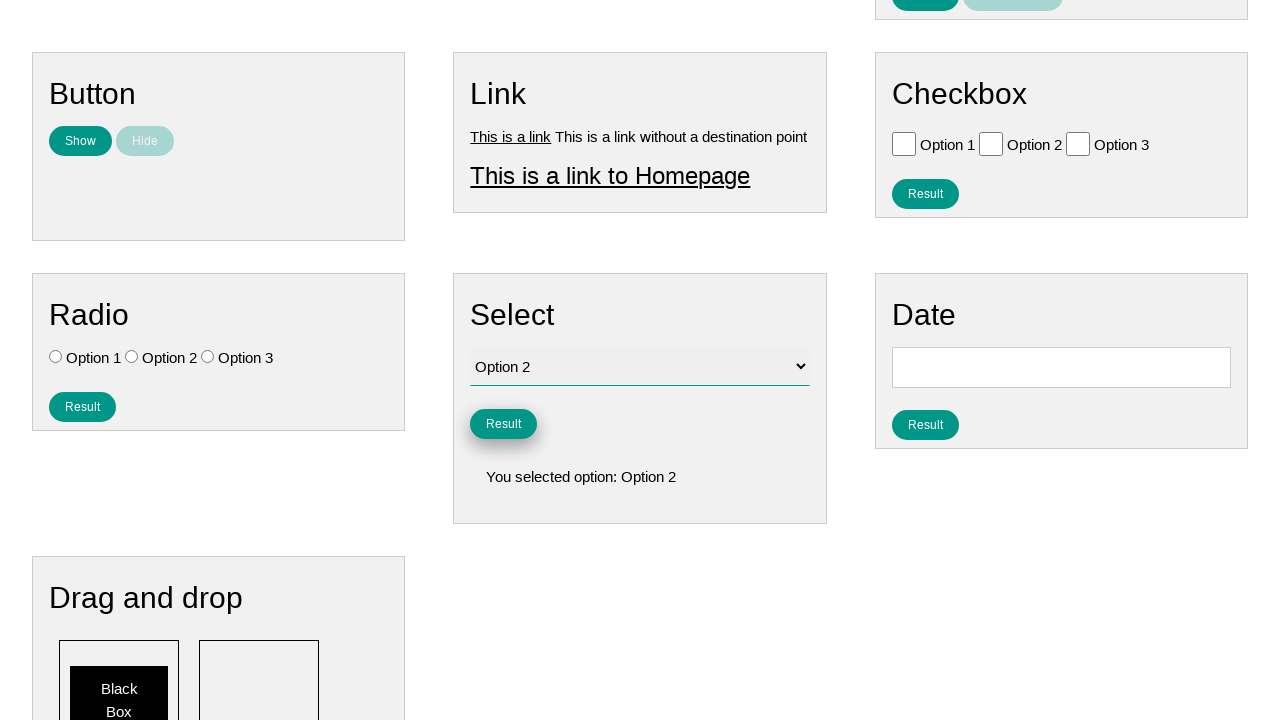